Tests various hyperlink operations including clicking links, finding URLs, detecting broken links, and counting total links

Starting URL: https://www.leafground.com/link.xhtml

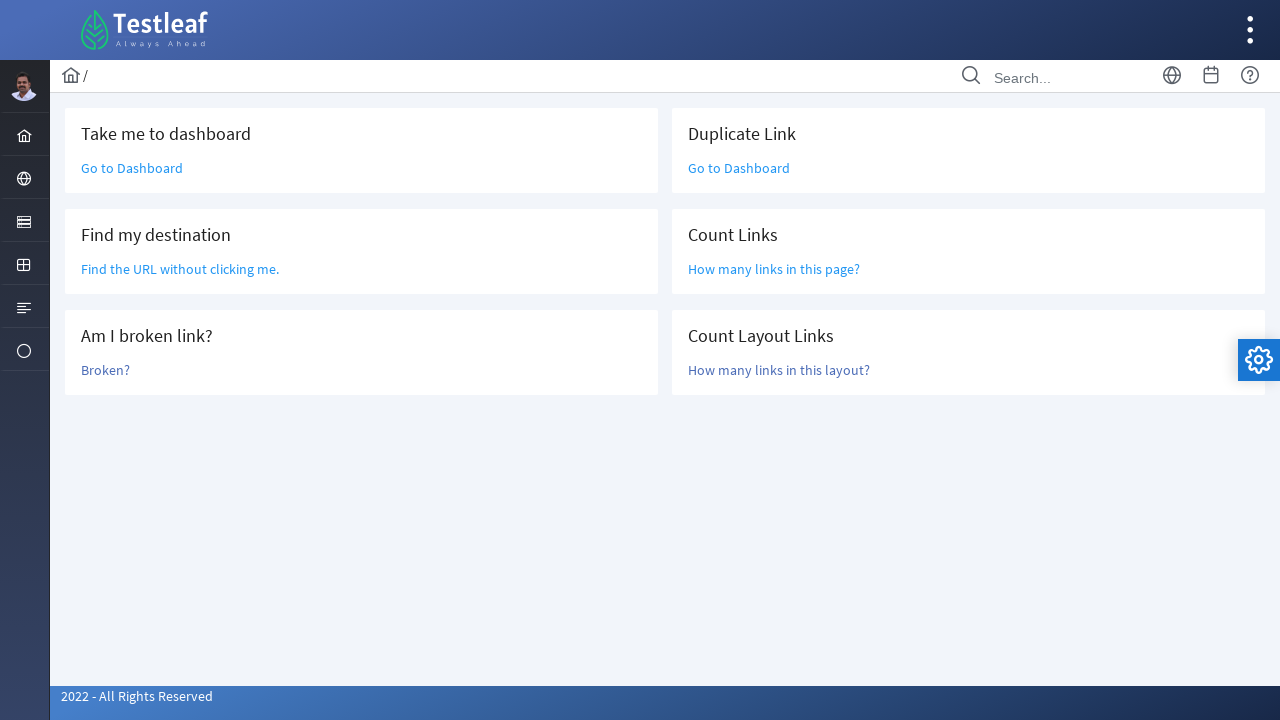

Clicked 'Go to Dashboard' link at (132, 168) on text=Go to Dashboard
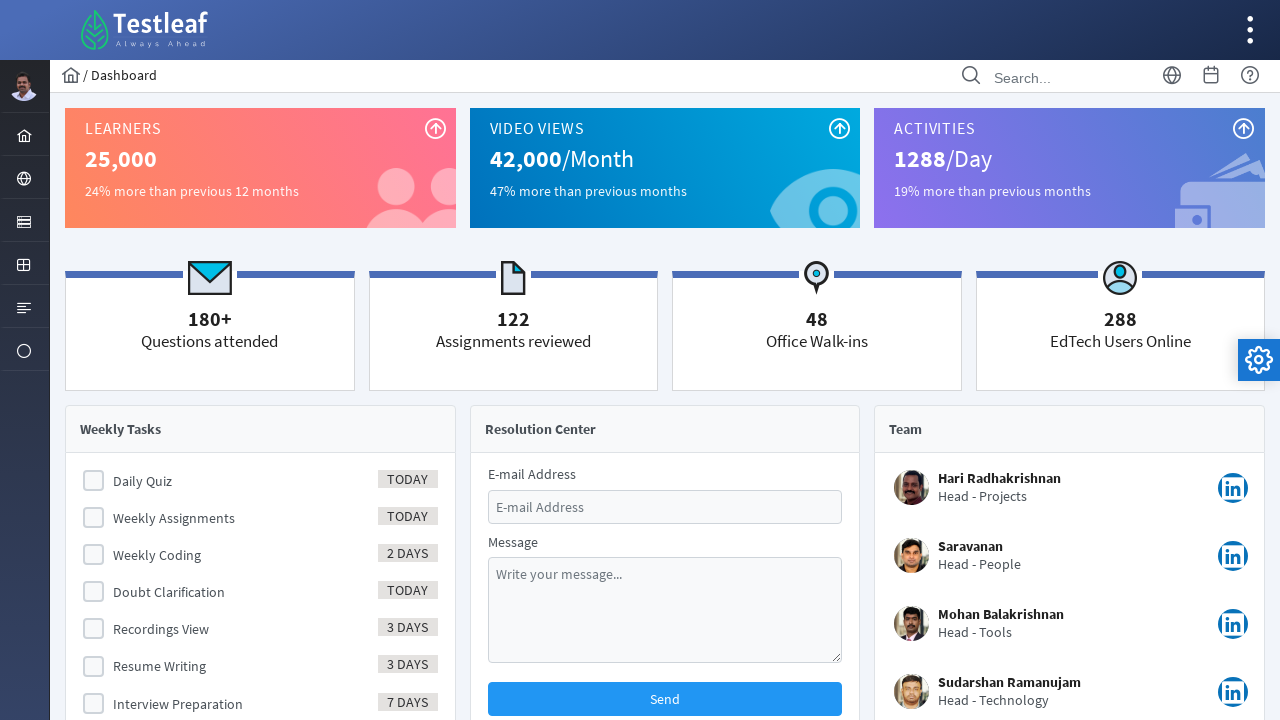

Navigated back from Dashboard
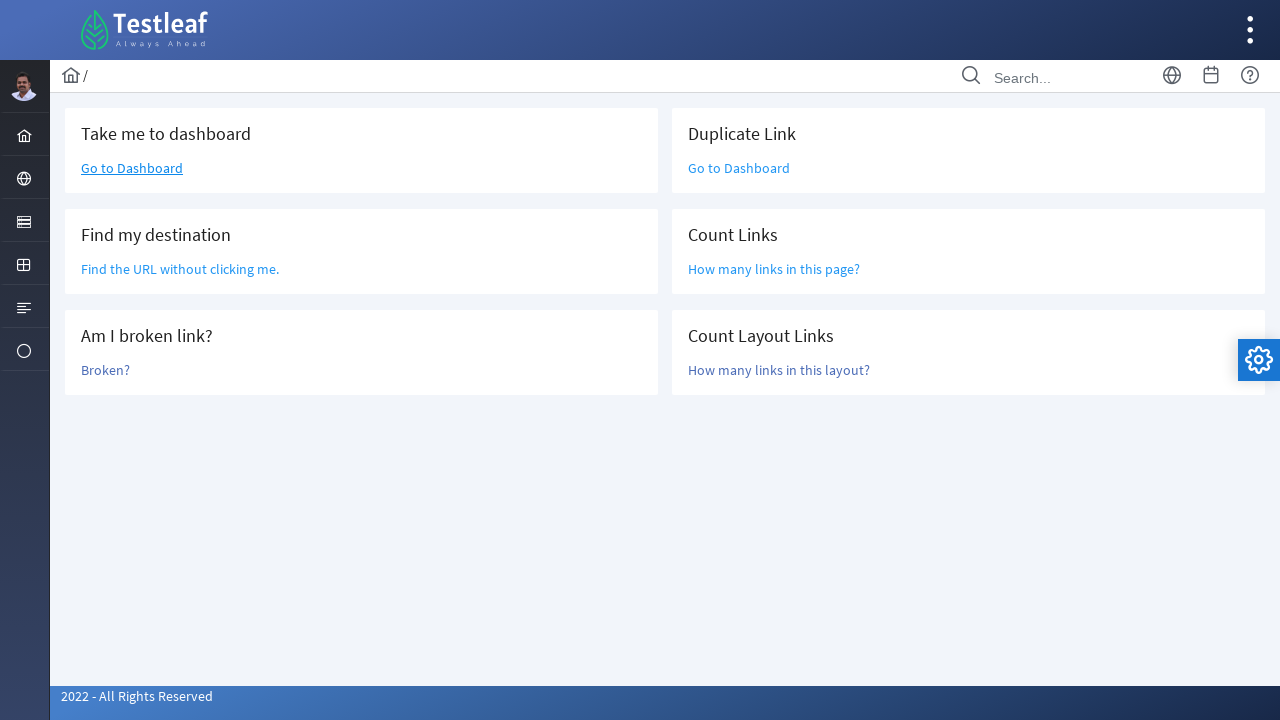

Retrieved URL from 'Find the URL' link: /grid.xhtml
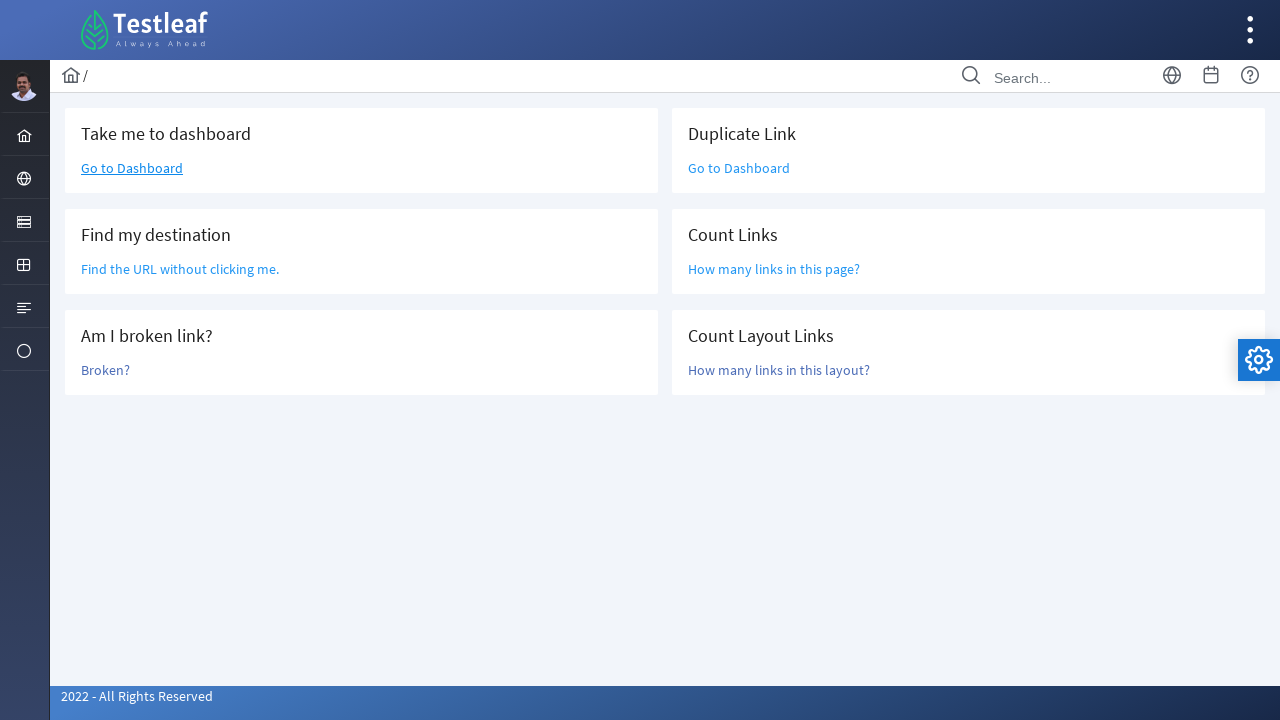

Clicked 'Broken?' link to check if it's broken at (106, 370) on text=Broken?
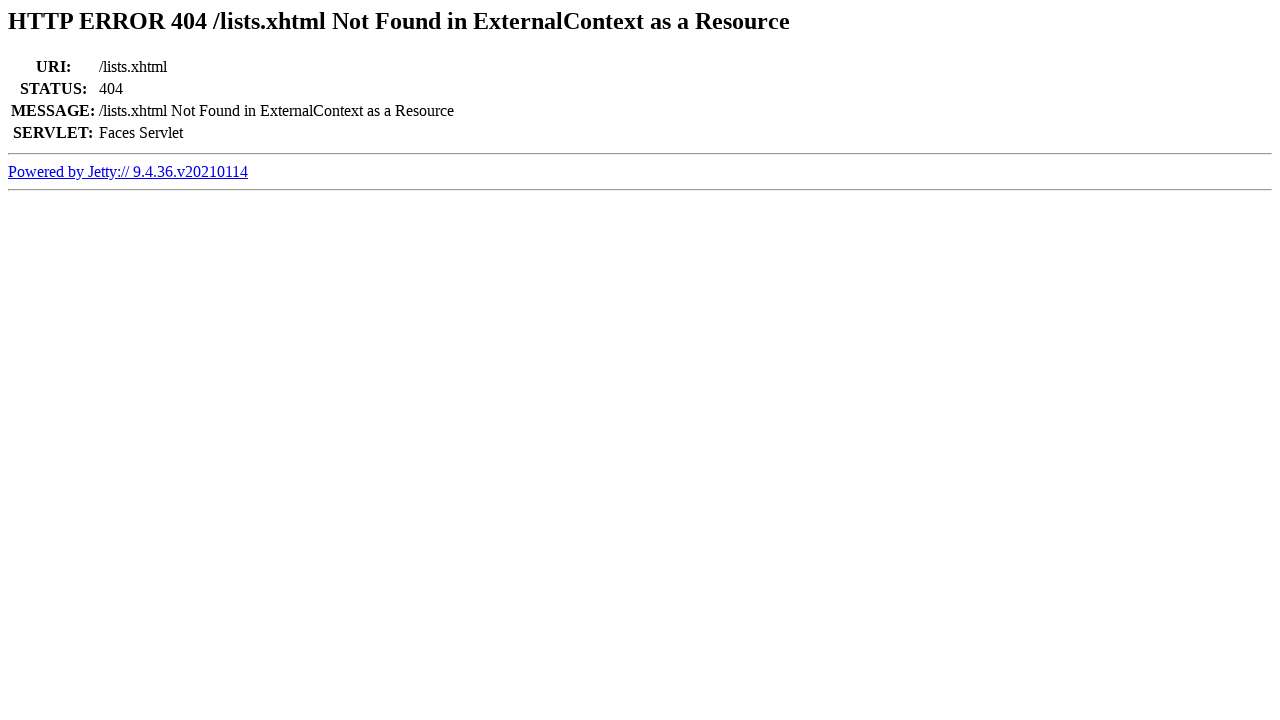

Retrieved page title: Error 404 /lists.xhtml Not Found in ExternalContext as a Resource
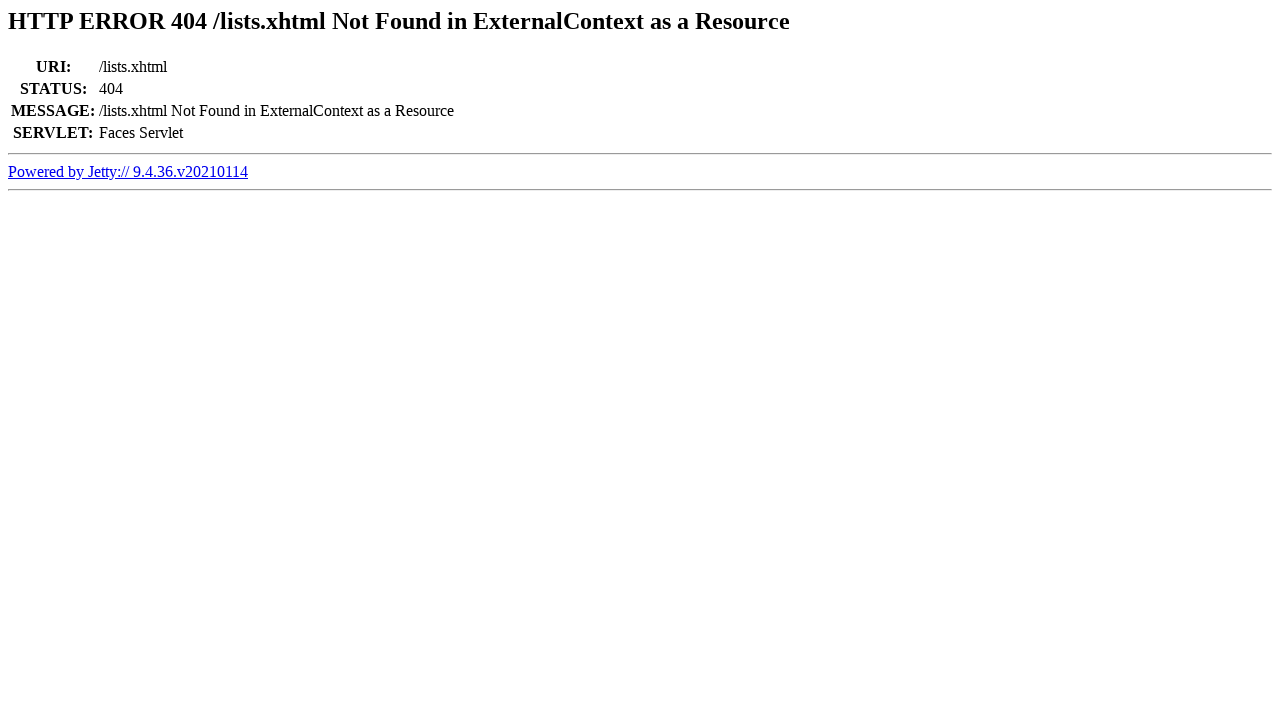

Confirmed link is broken (404 detected in title)
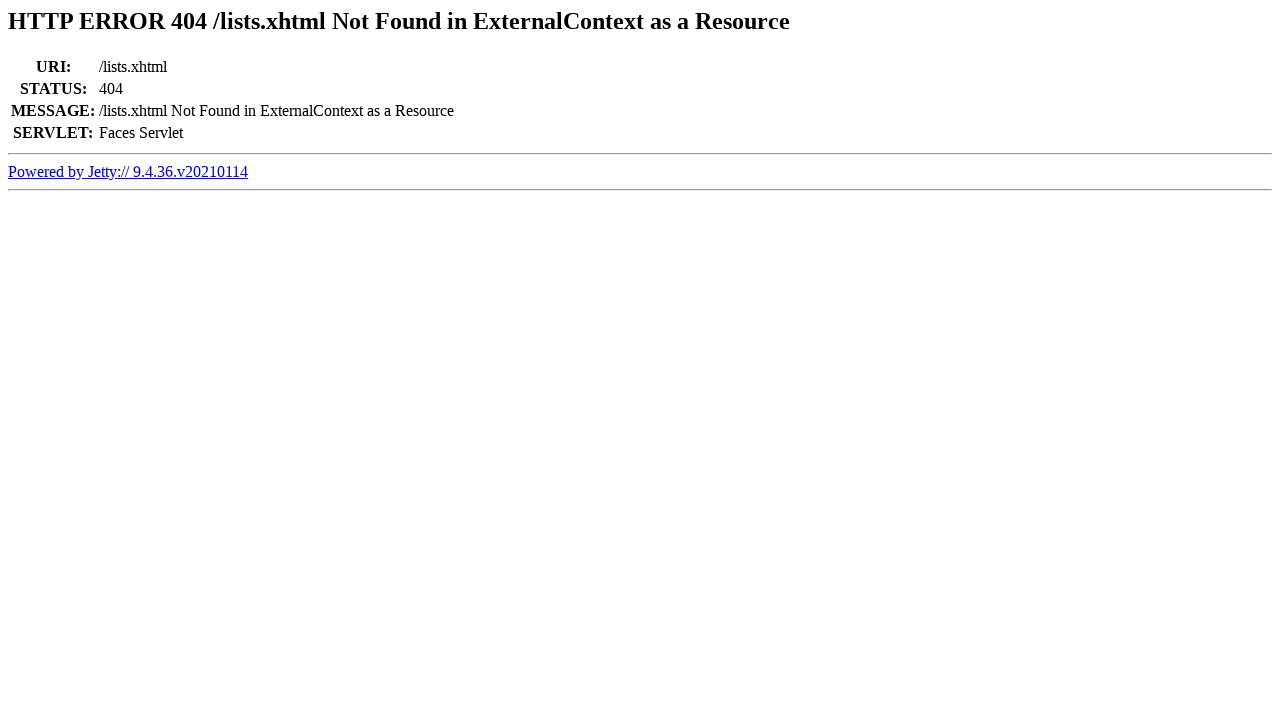

Navigated back from broken link page
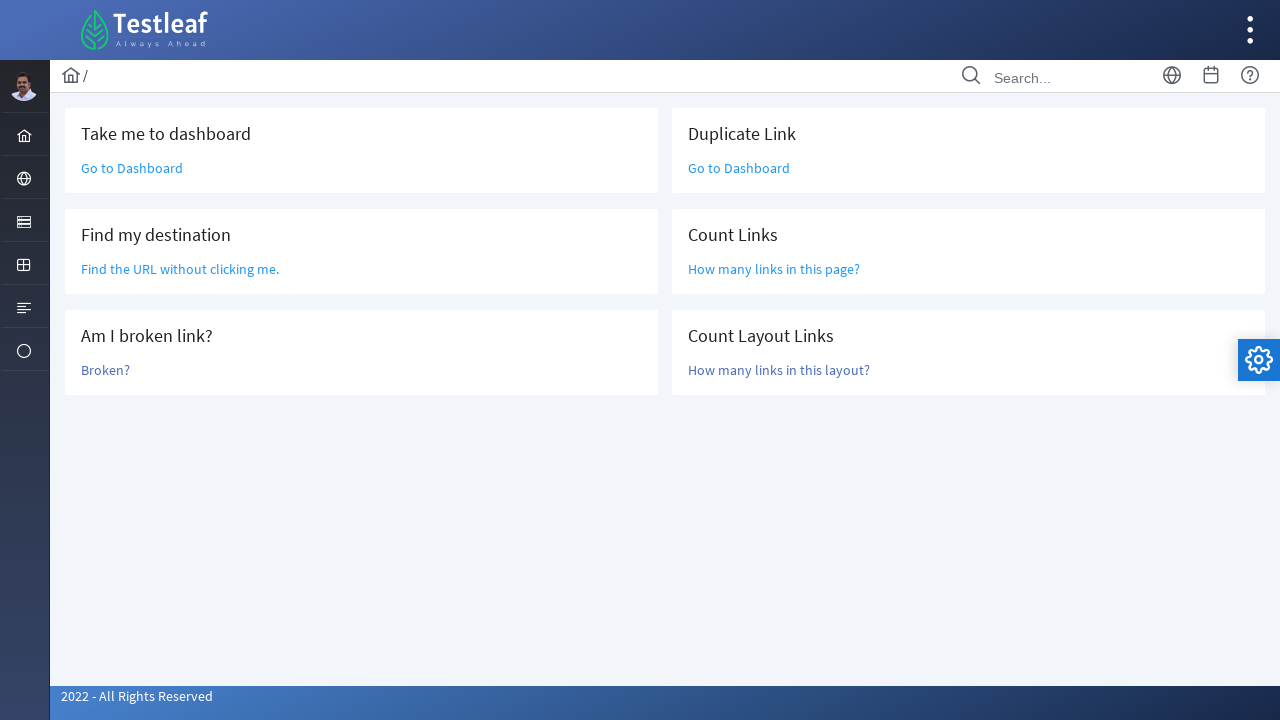

Counted total hyperlinks on webpage: 47
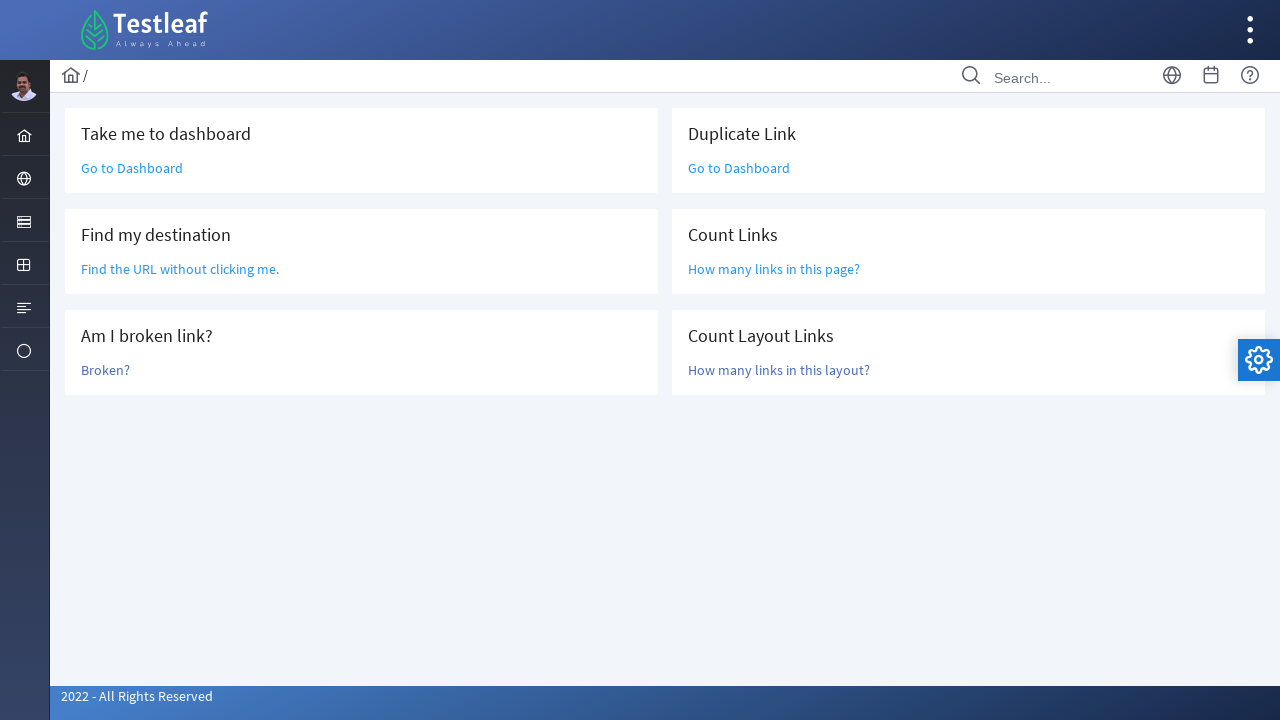

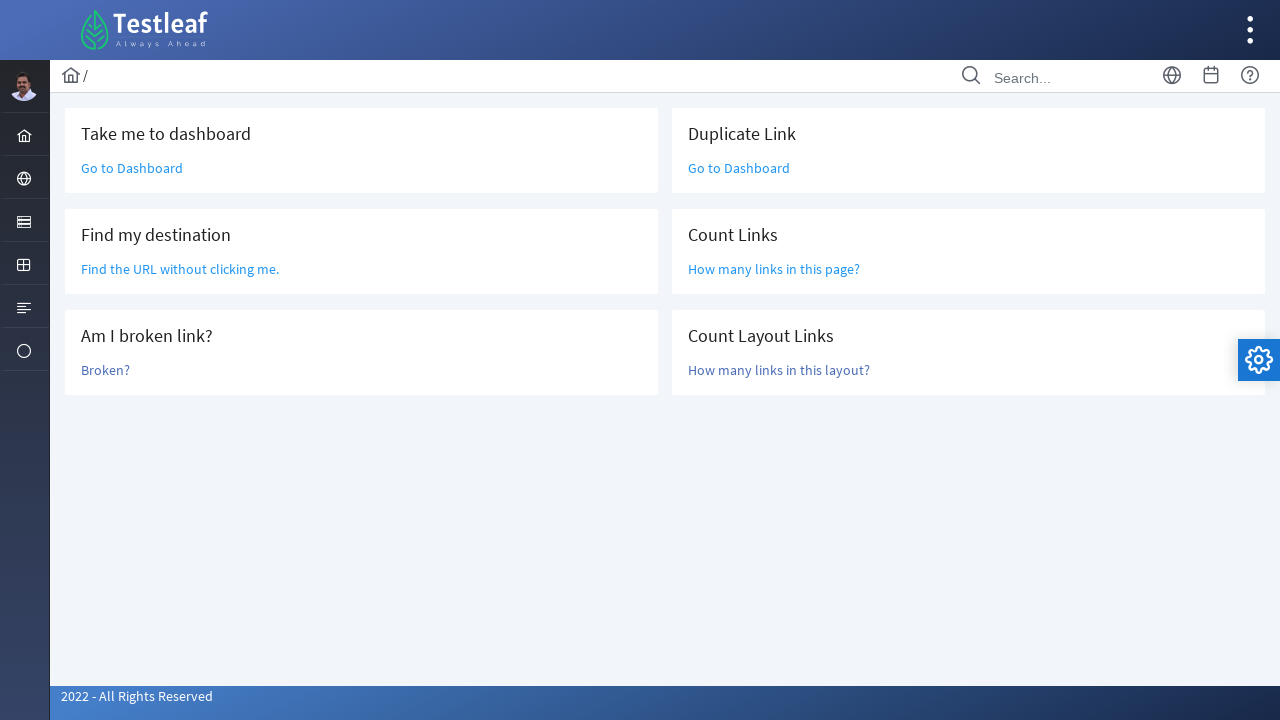